Tests iframe handling by switching to a single frame, filling a text input, then navigating to multiple nested frames and filling another text input within nested iframes.

Starting URL: http://demo.automationtesting.in/Frames.html

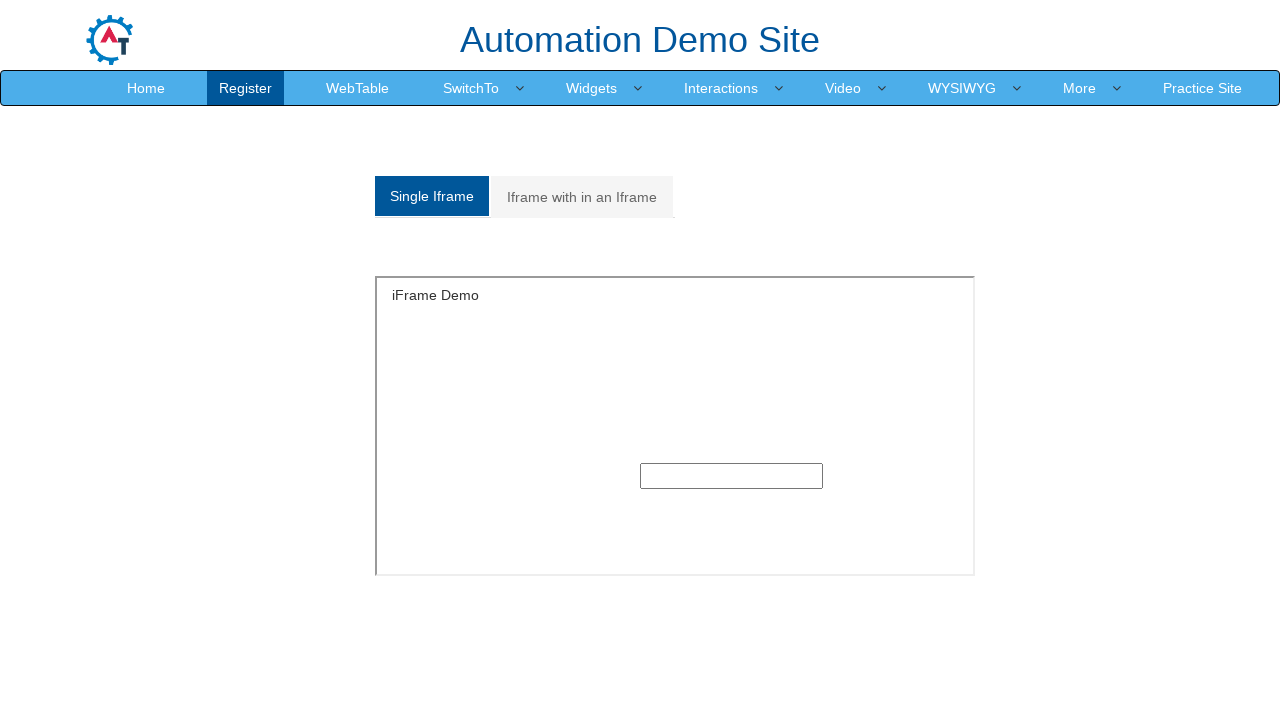

Switched to single frame and filled text input with 'Thiru001' on #singleframe >> internal:control=enter-frame >> input[type='text']
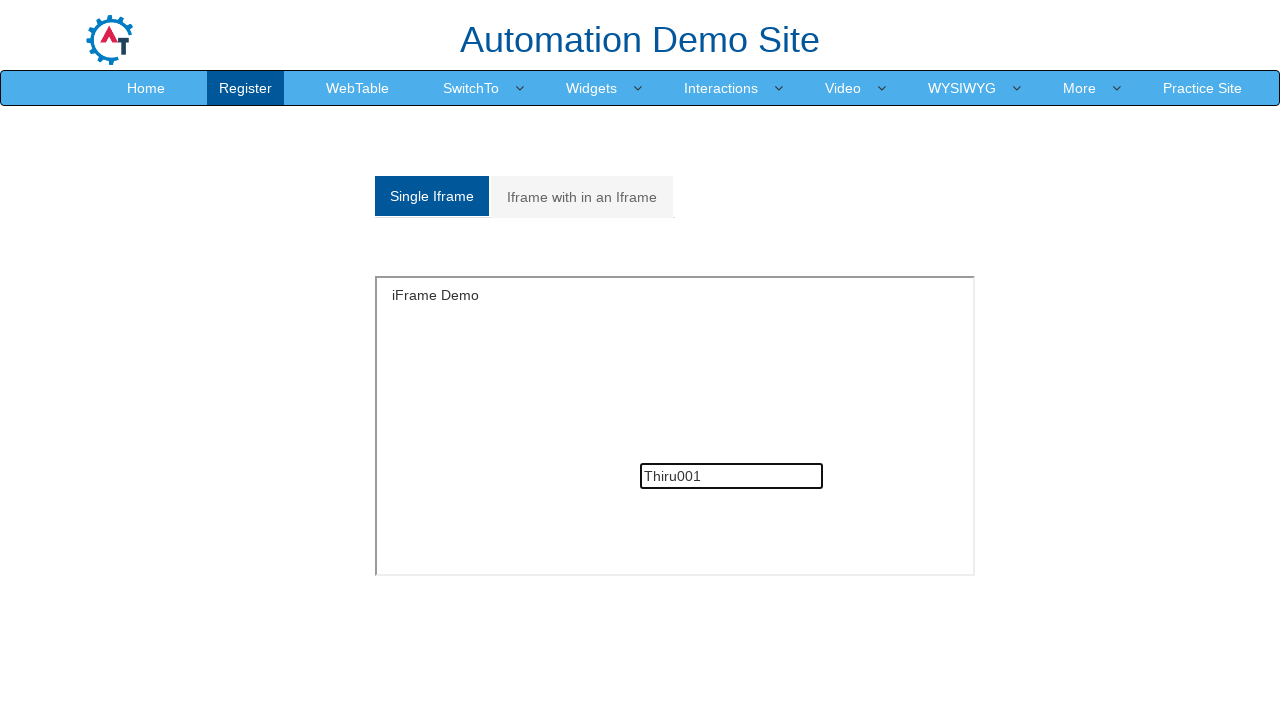

Clicked on Multiple frames tab at (582, 197) on a[href='#Multiple']
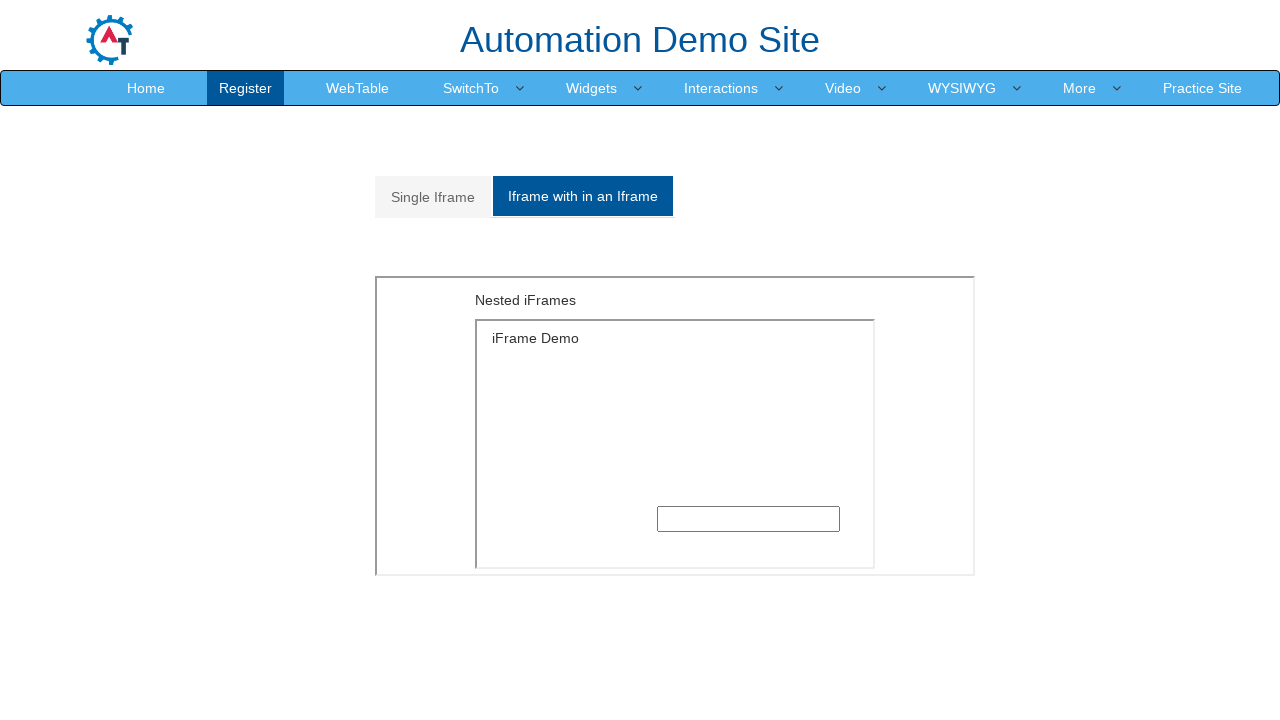

Switched to nested frames and filled inner frame text input with 'Vickey50' on iframe[src='MultipleFrames.html'] >> internal:control=enter-frame >> iframe[src=
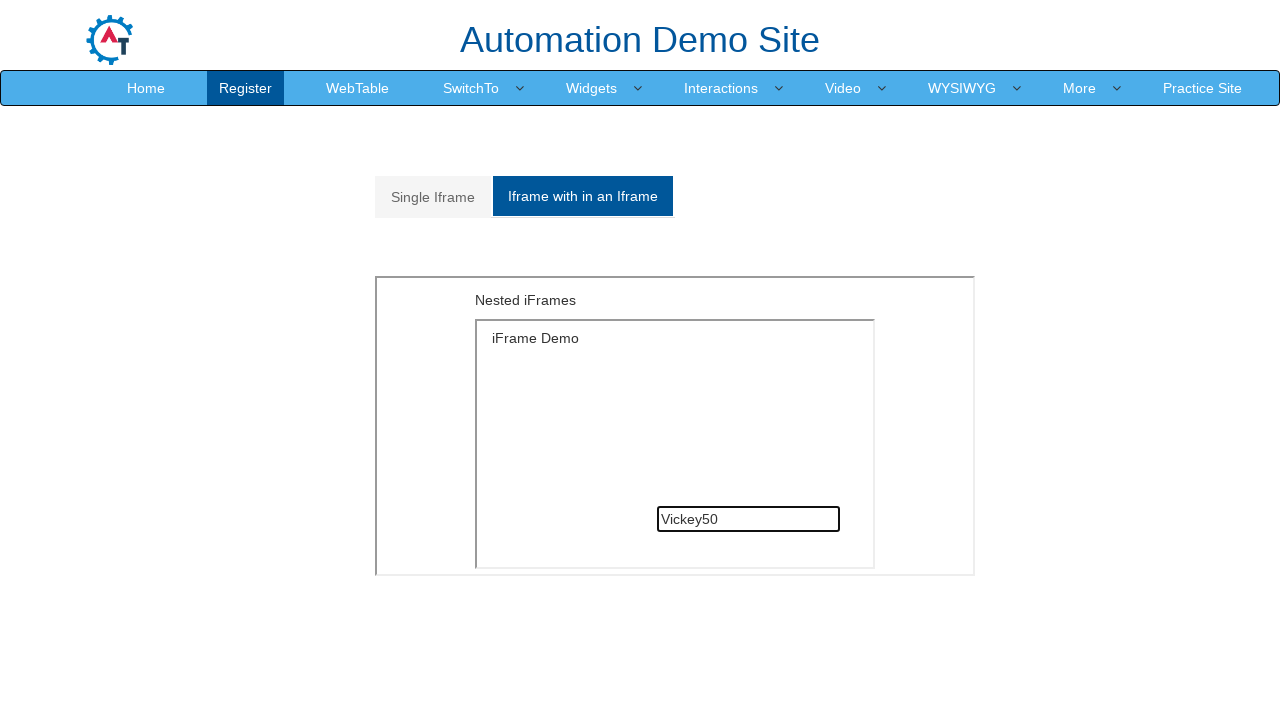

Retrieved page title: 'Frames'
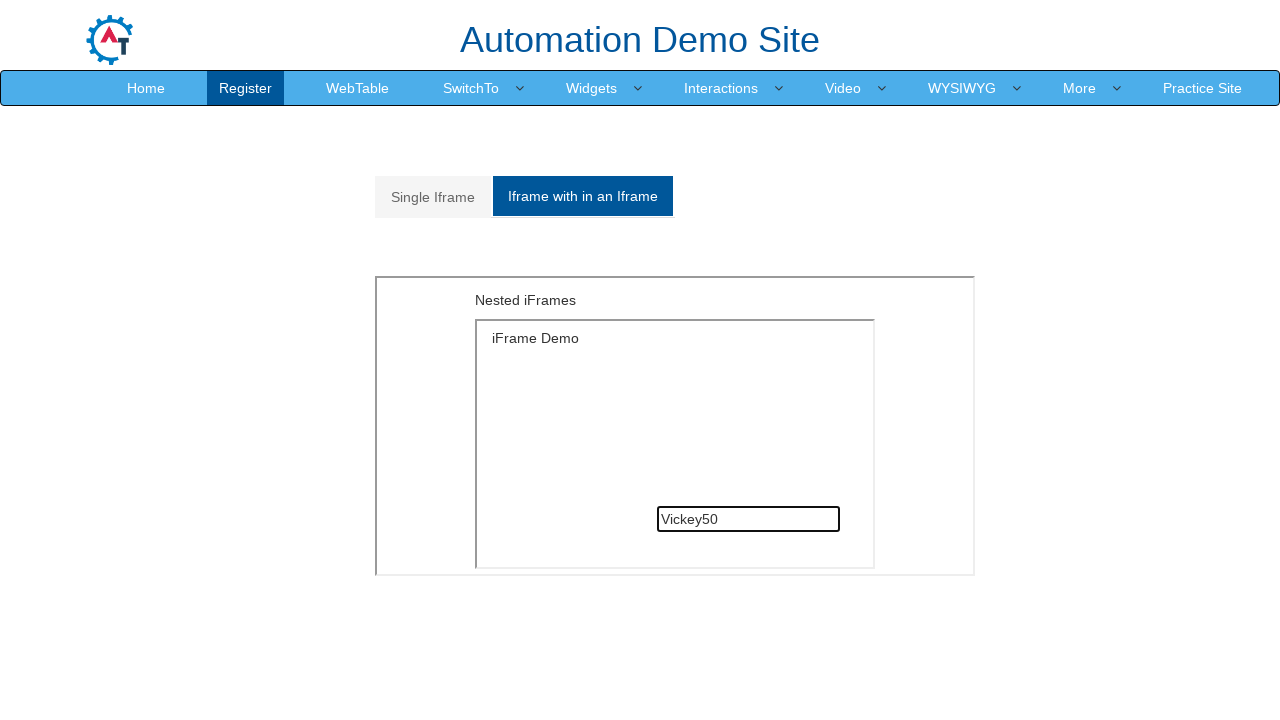

Retrieved current URL: 'https://demo.automationtesting.in/Frames.html'
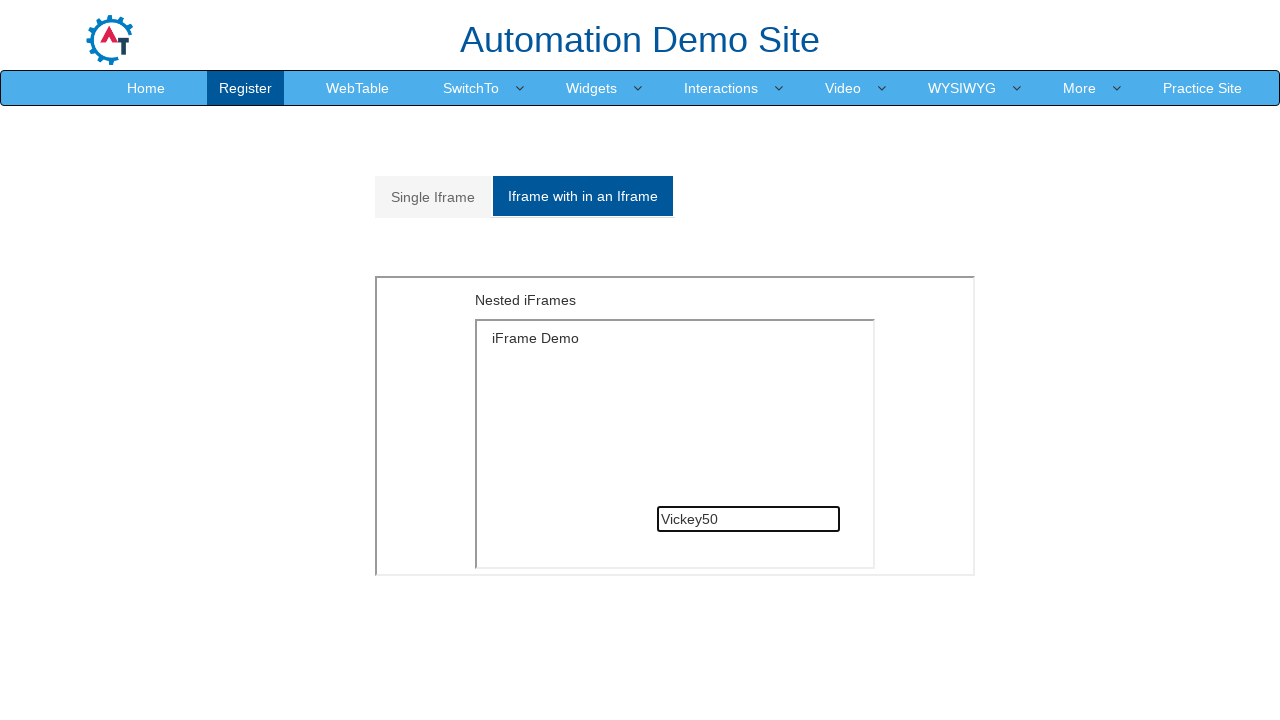

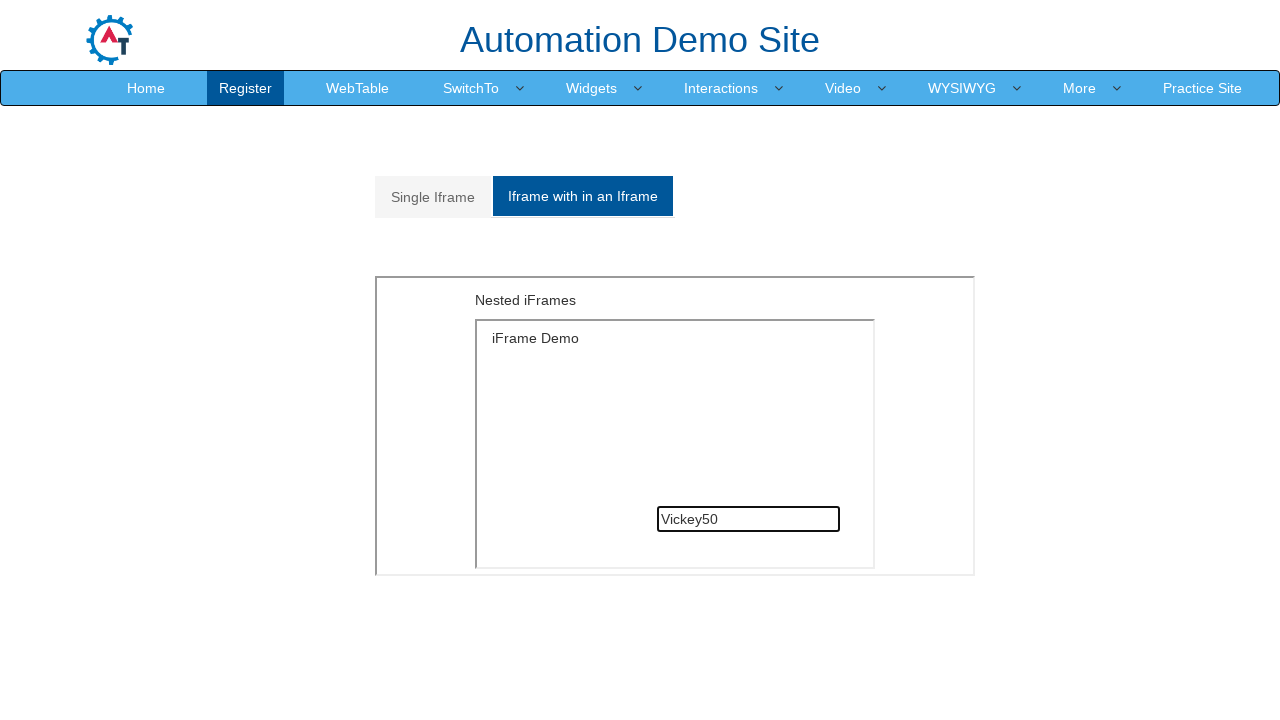